Scrolls down a tall page using JavaScript until a button becomes visible

Starting URL: http://www.seleniumui.moderntester.pl/high-site.php

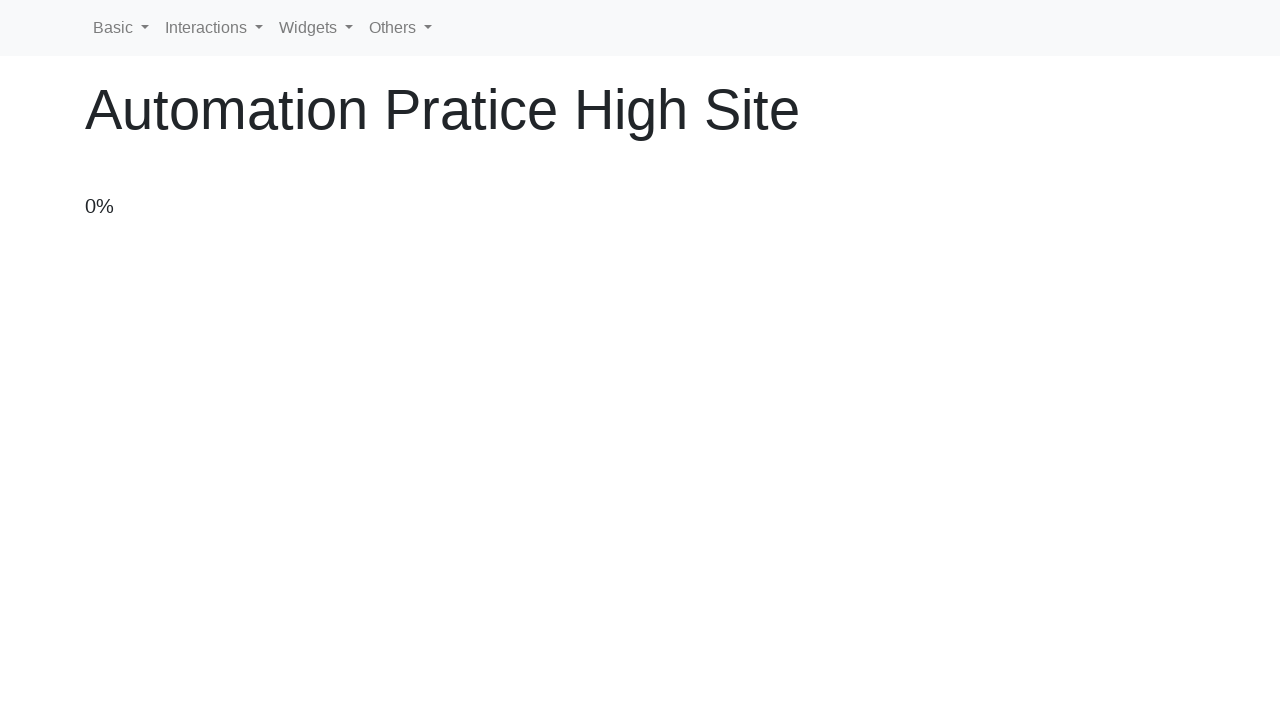

Scrolled down 100 pixels using JavaScript
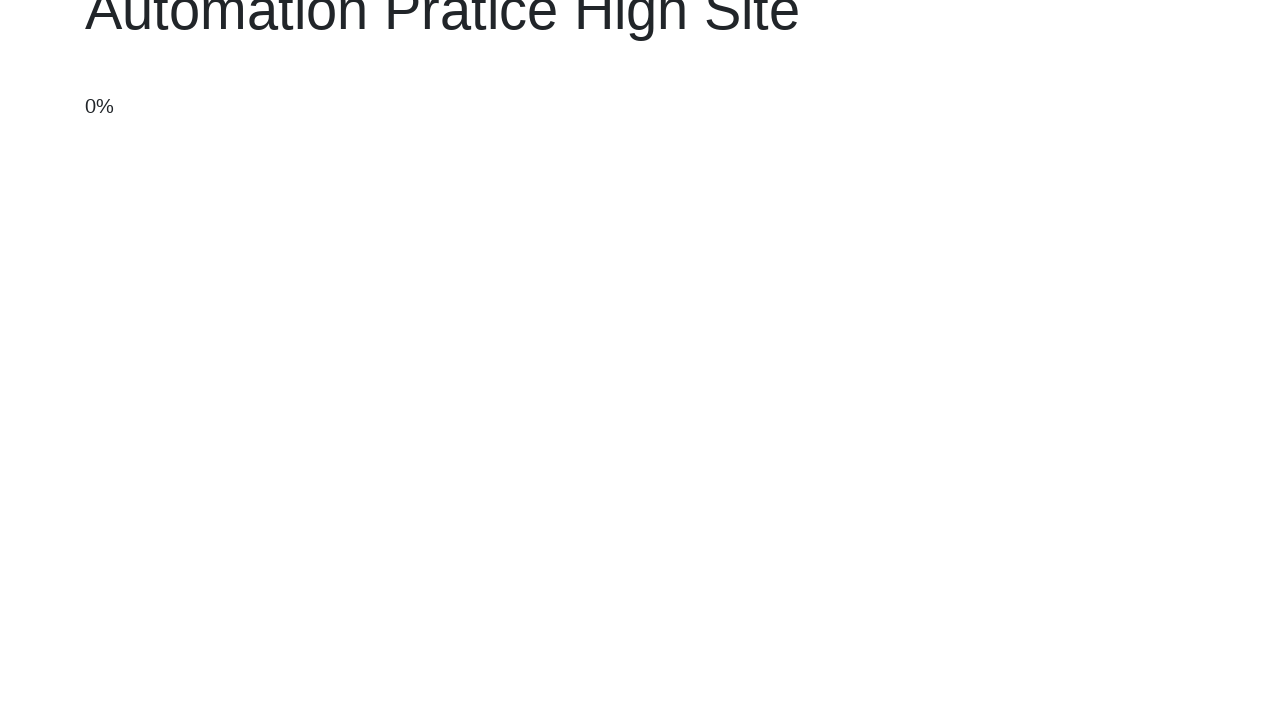

Scrolled down 100 pixels using JavaScript
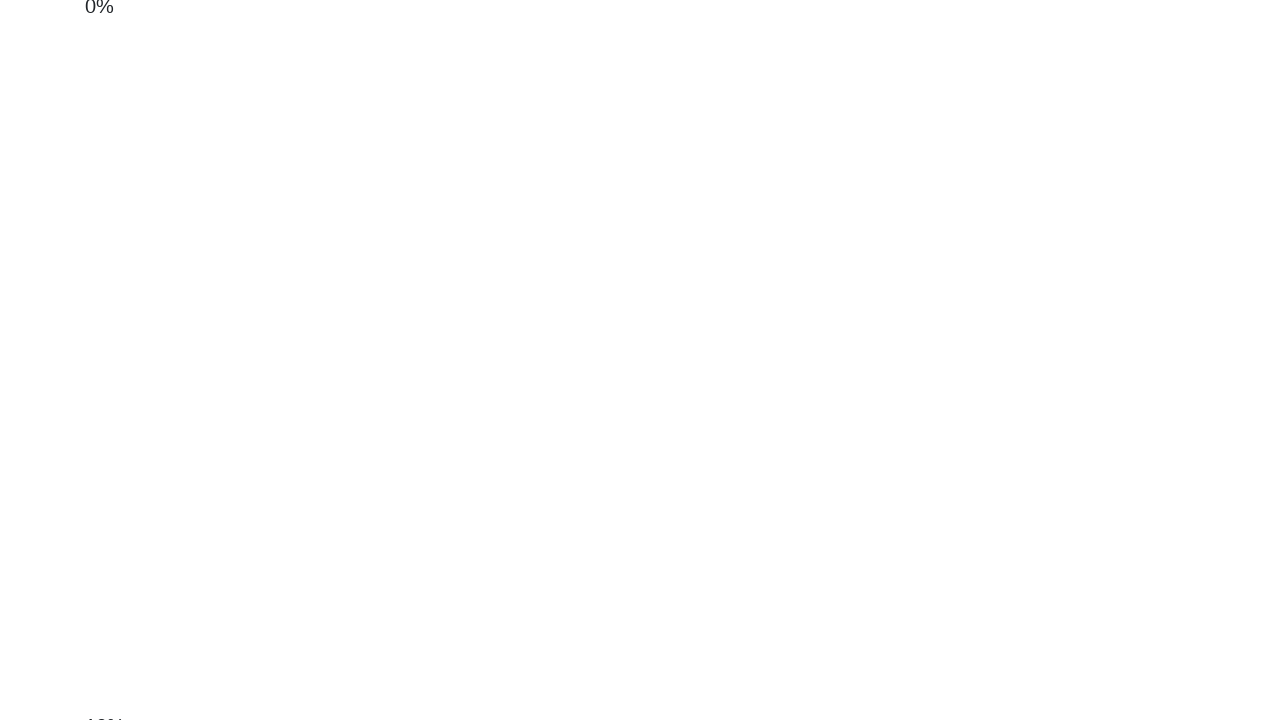

Scrolled down 100 pixels using JavaScript
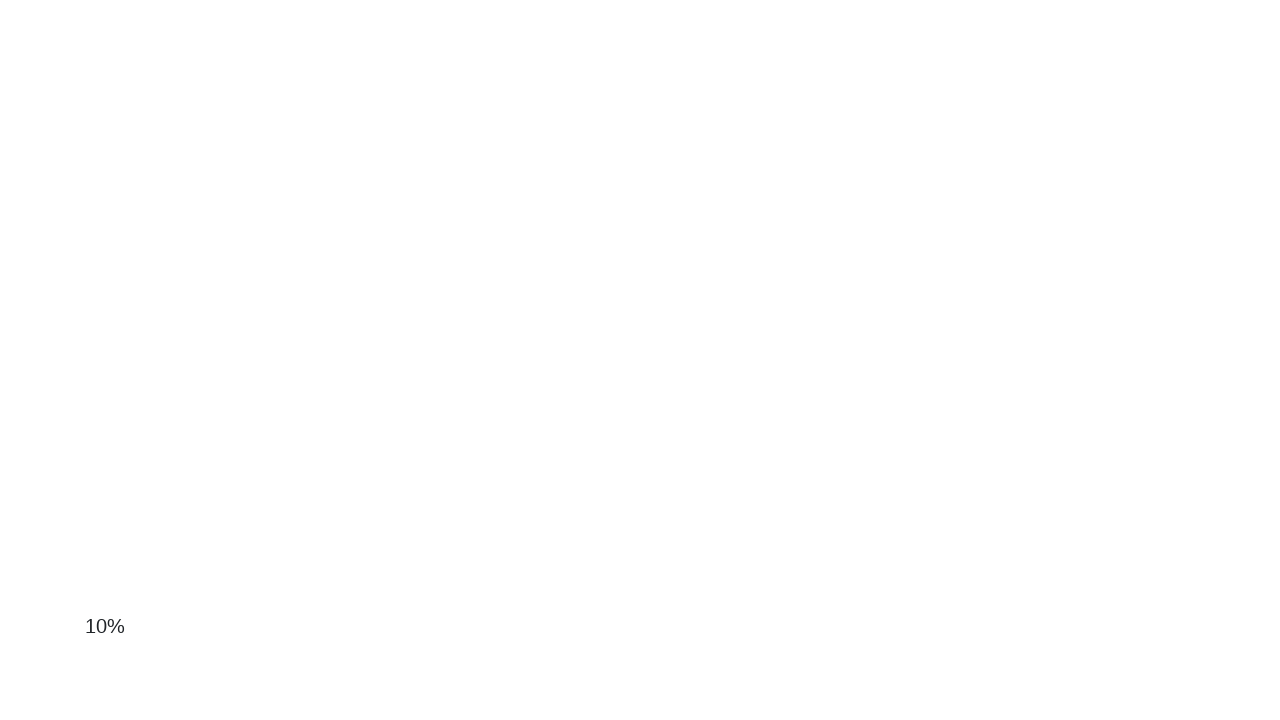

Scrolled down 100 pixels using JavaScript
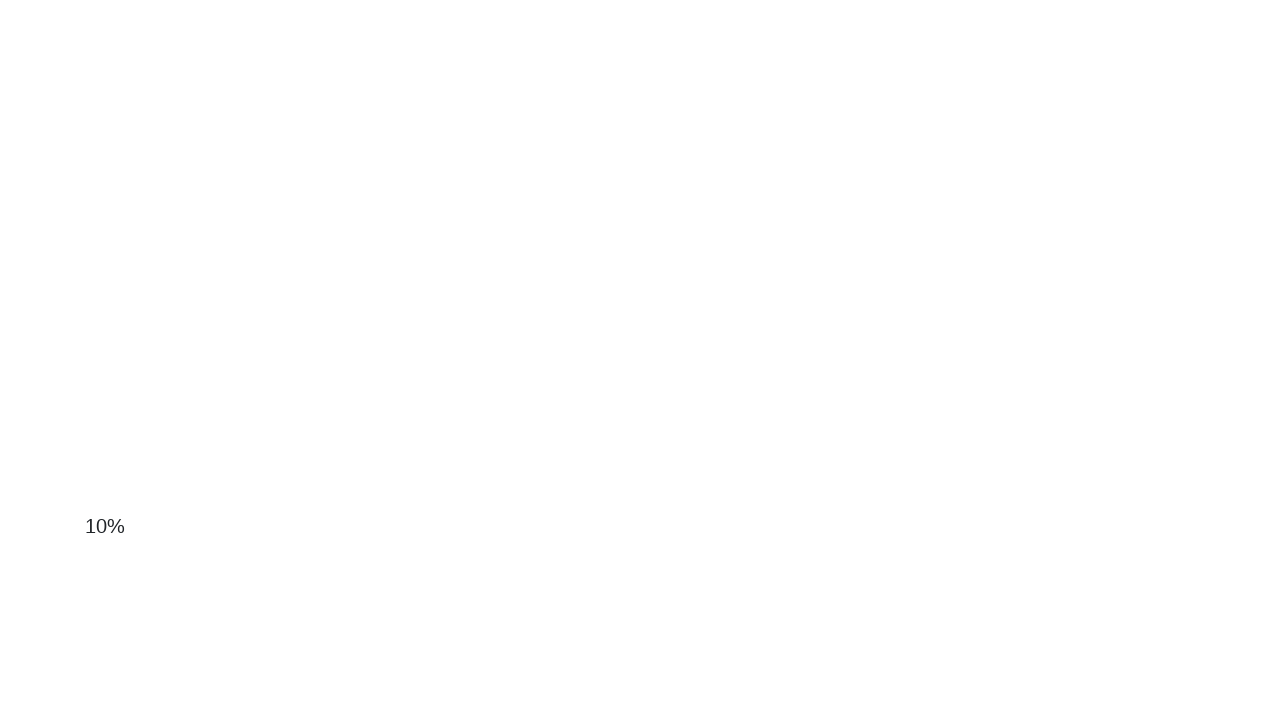

Scrolled down 100 pixels using JavaScript
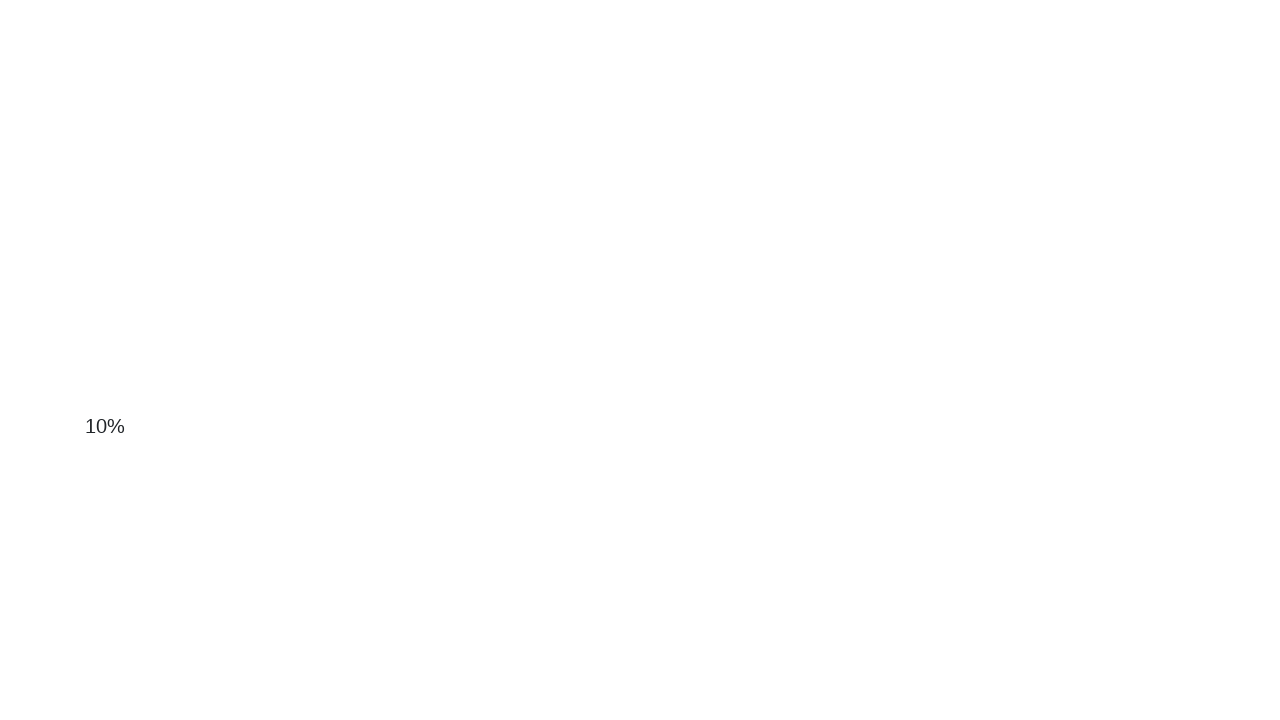

Scrolled down 100 pixels using JavaScript
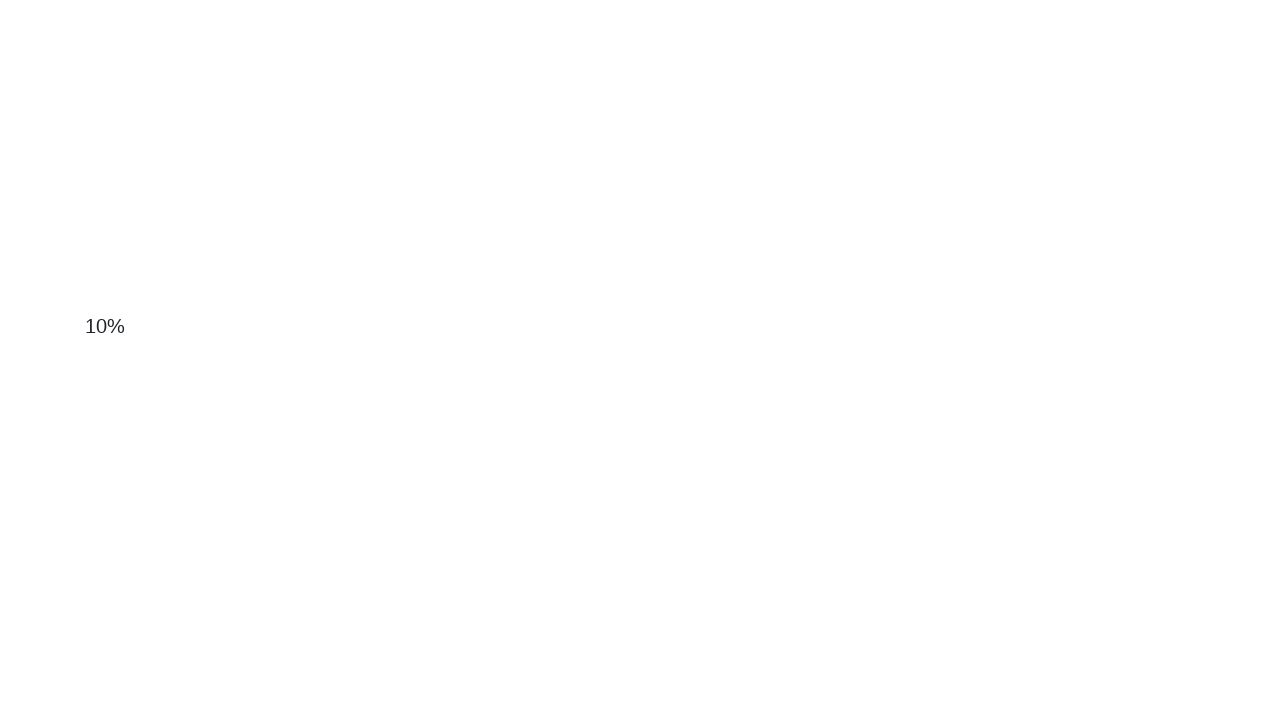

Scrolled down 100 pixels using JavaScript
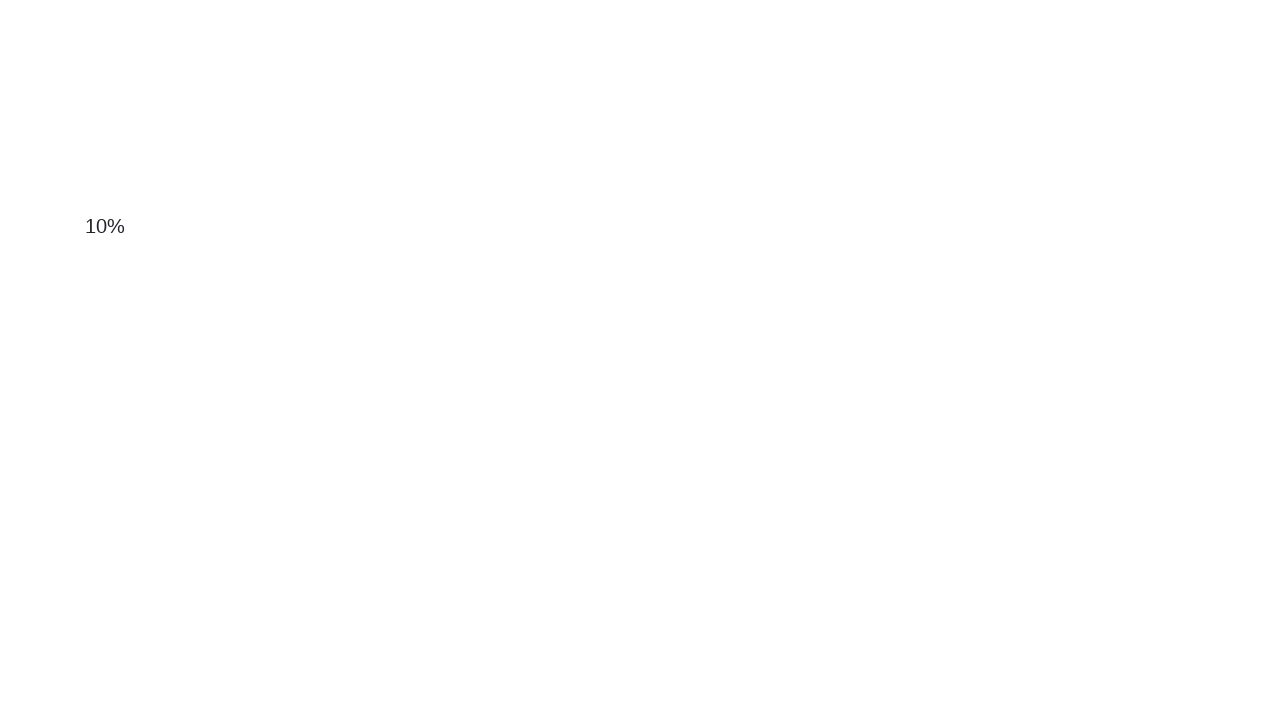

Scrolled down 100 pixels using JavaScript
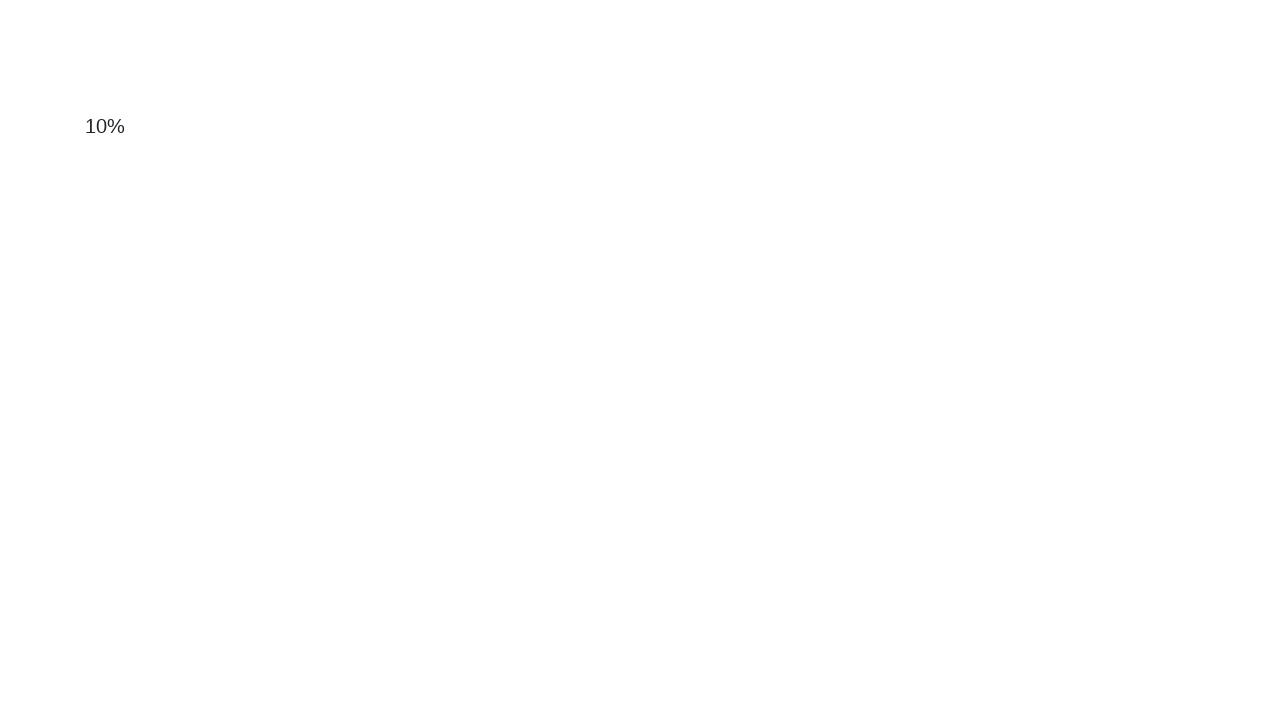

Scrolled down 100 pixels using JavaScript
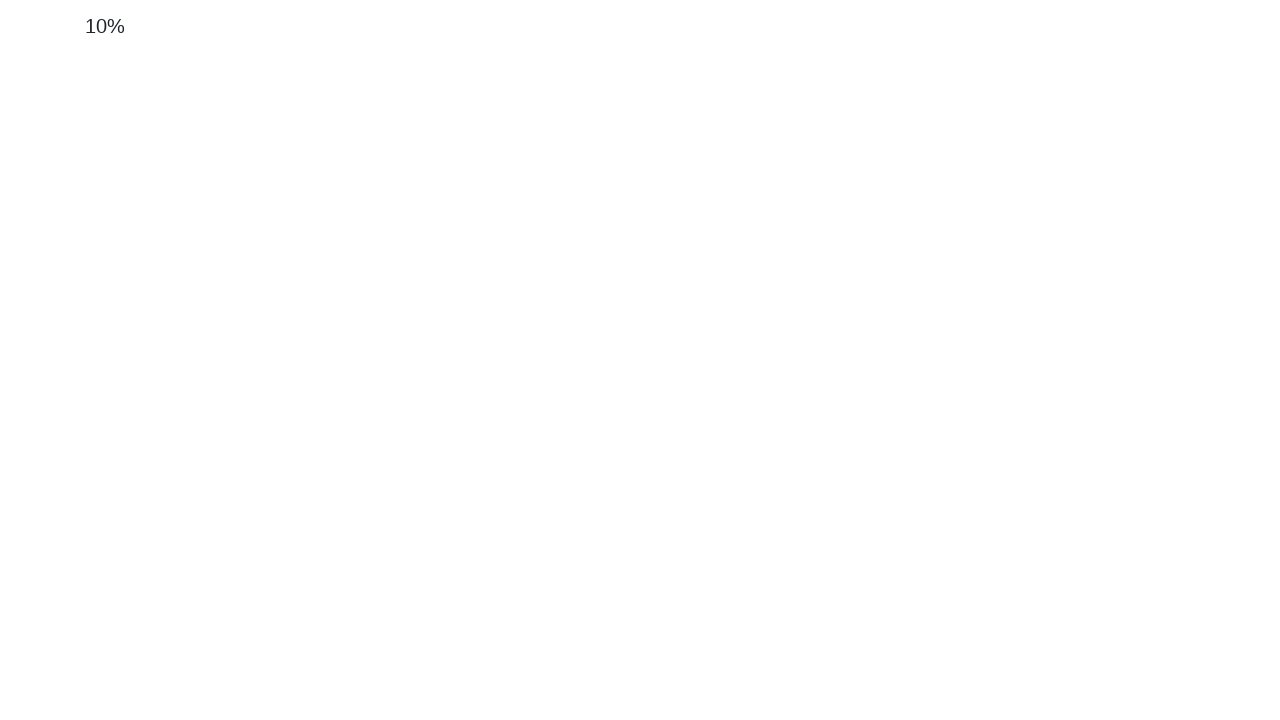

Scrolled down 100 pixels using JavaScript
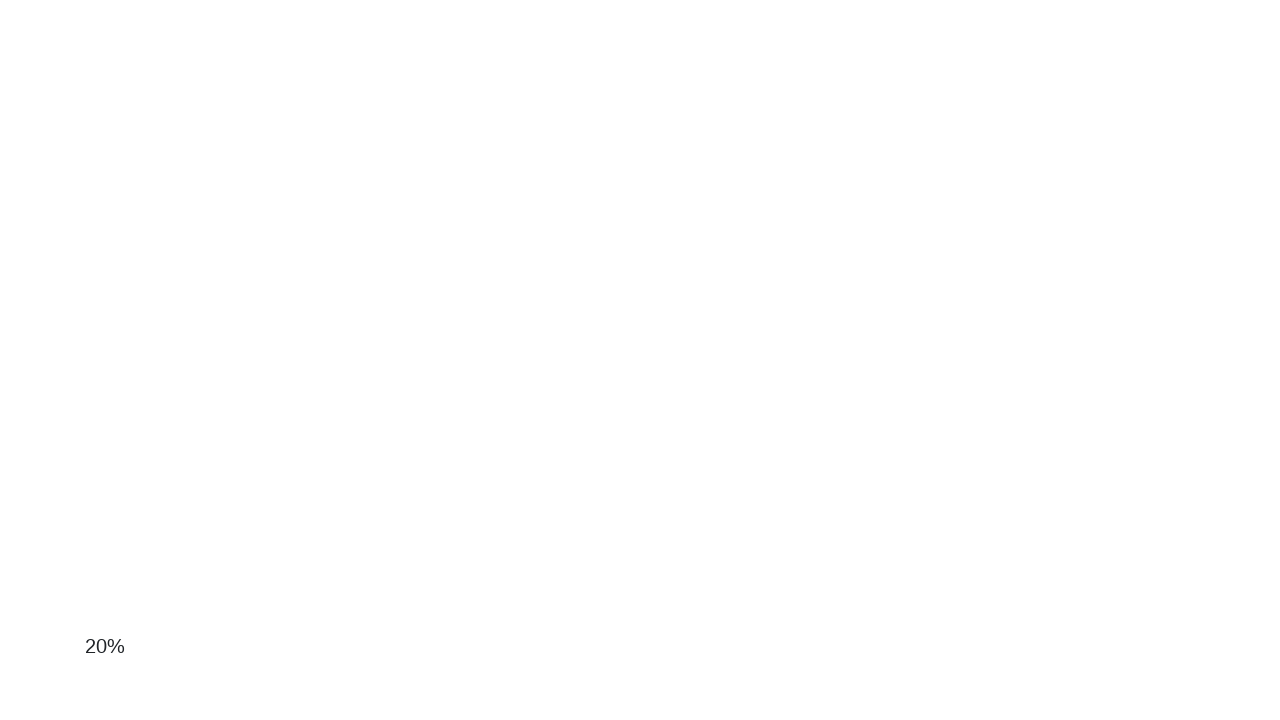

Scrolled down 100 pixels using JavaScript
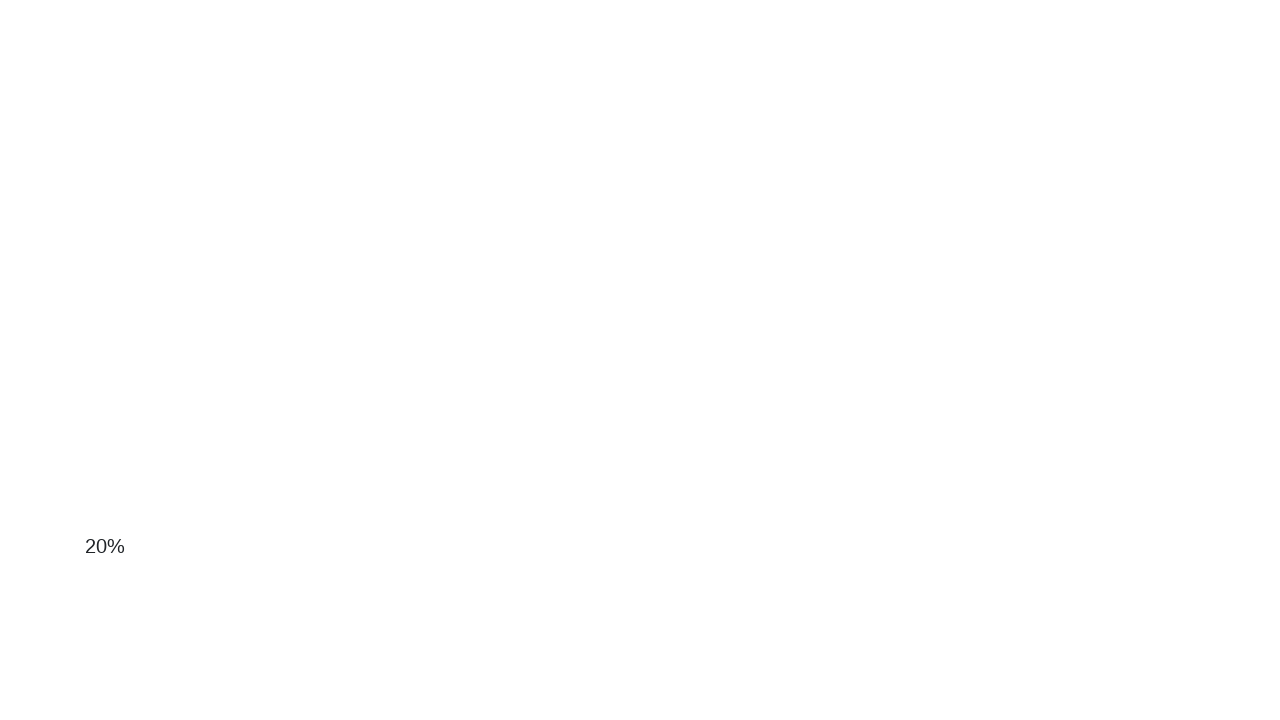

Scrolled down 100 pixels using JavaScript
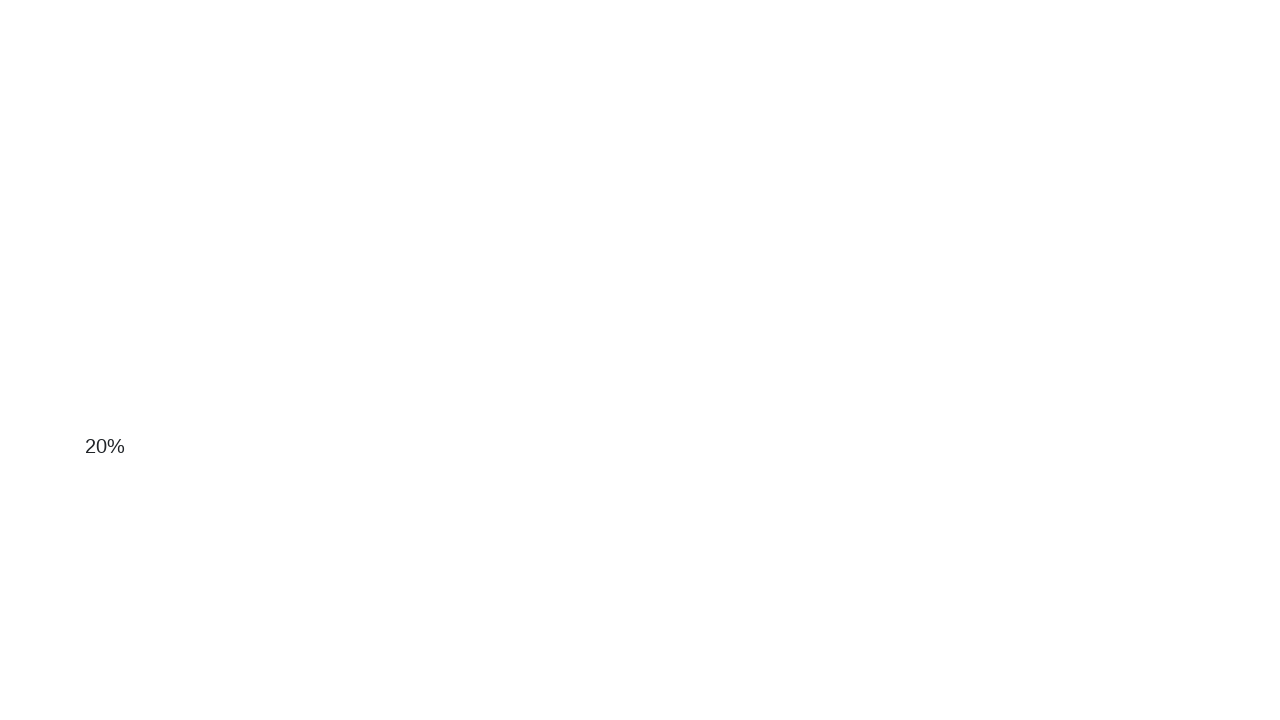

Scrolled down 100 pixels using JavaScript
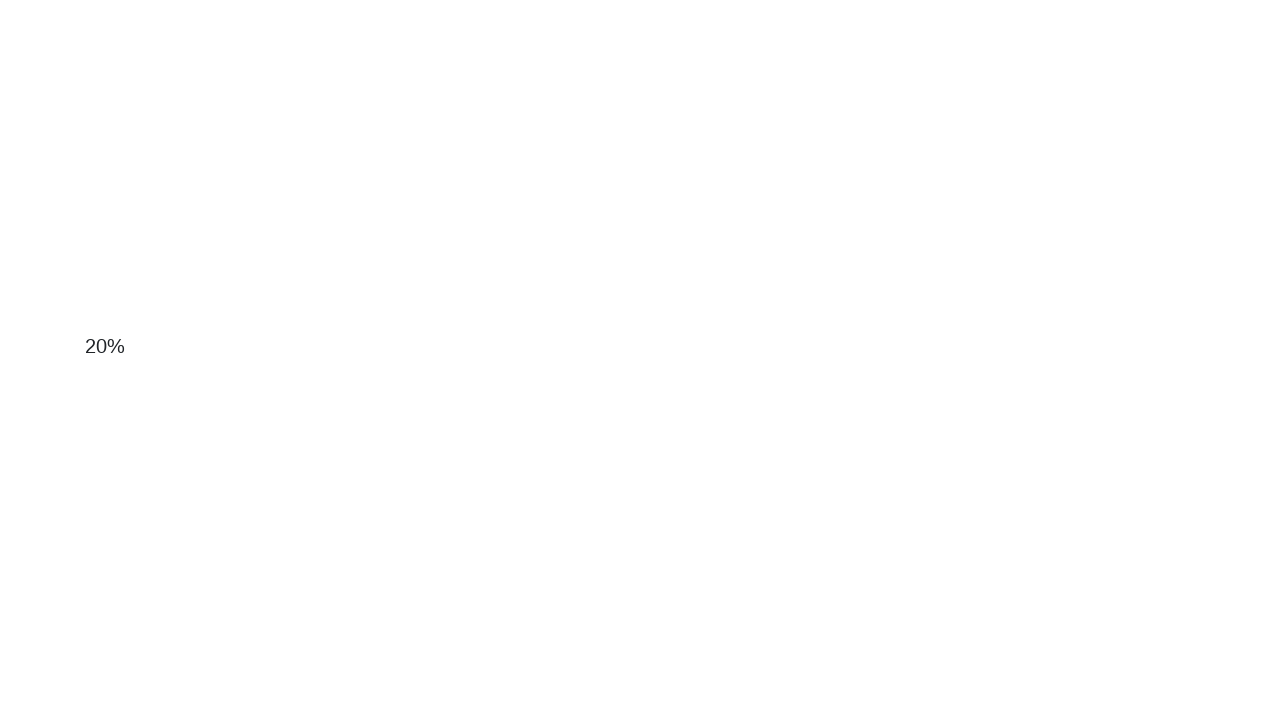

Scrolled down 100 pixels using JavaScript
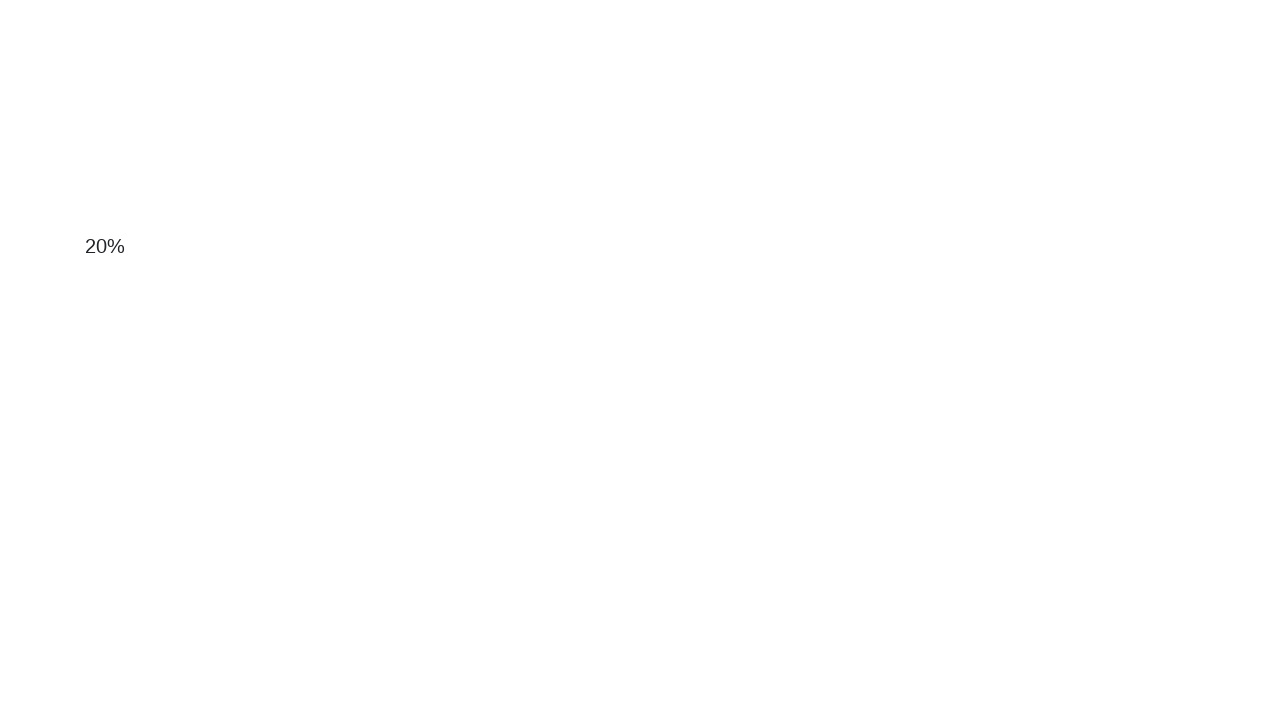

Scrolled down 100 pixels using JavaScript
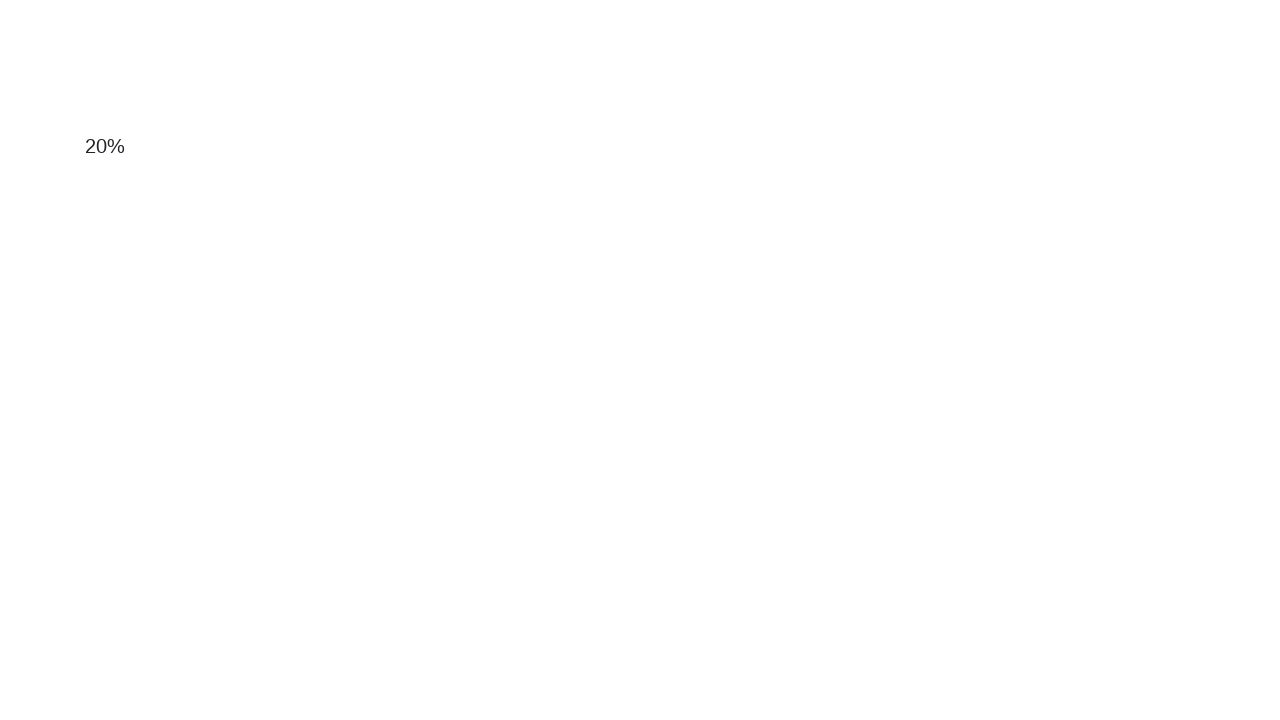

Scrolled down 100 pixels using JavaScript
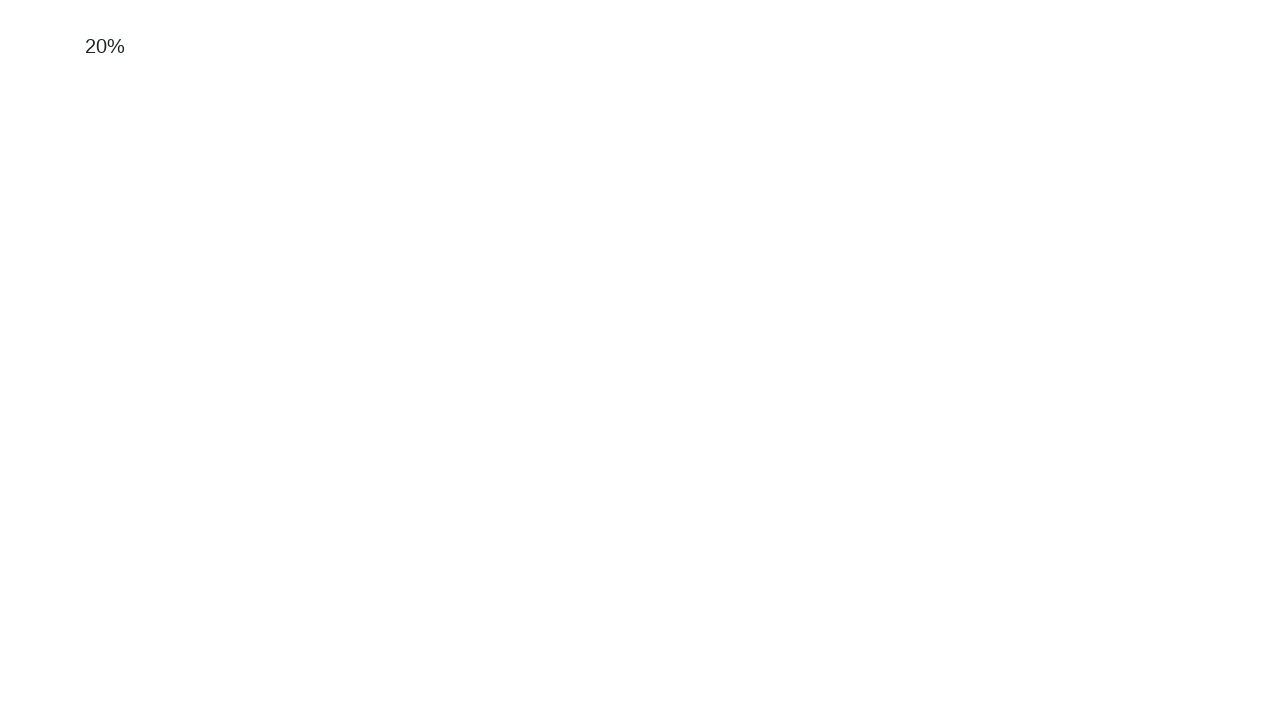

Scrolled down 100 pixels using JavaScript
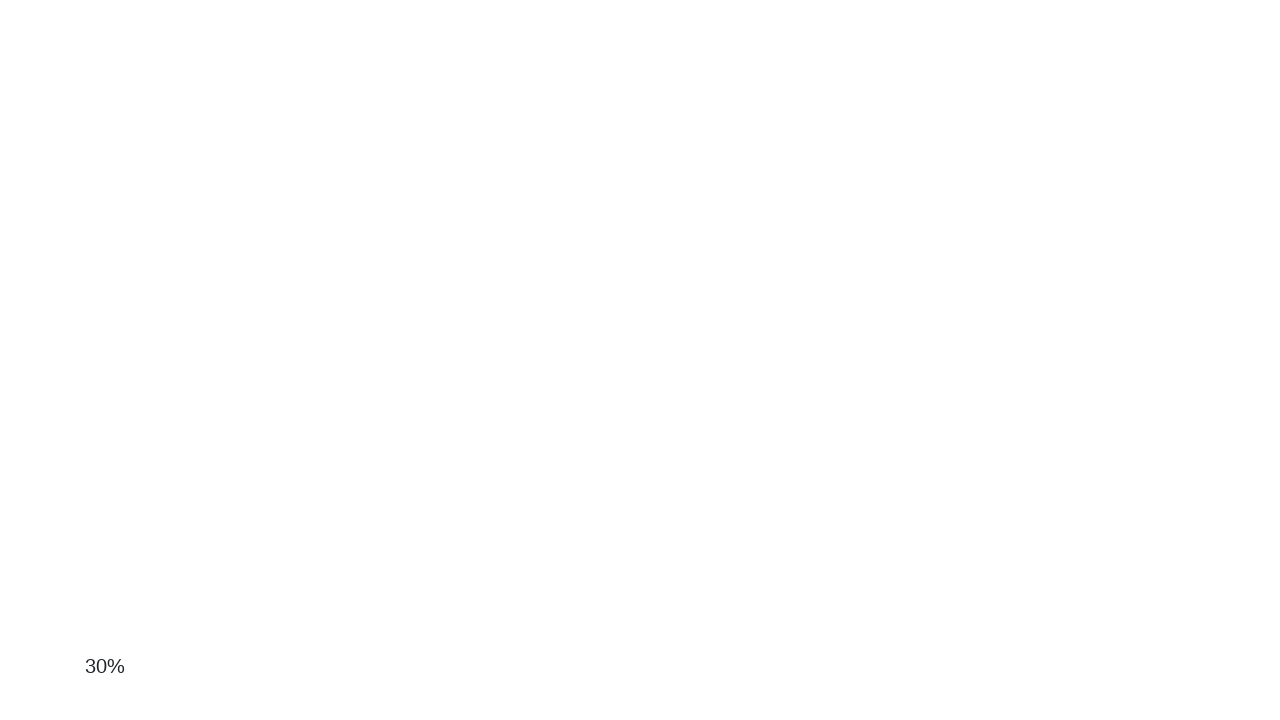

Scrolled down 100 pixels using JavaScript
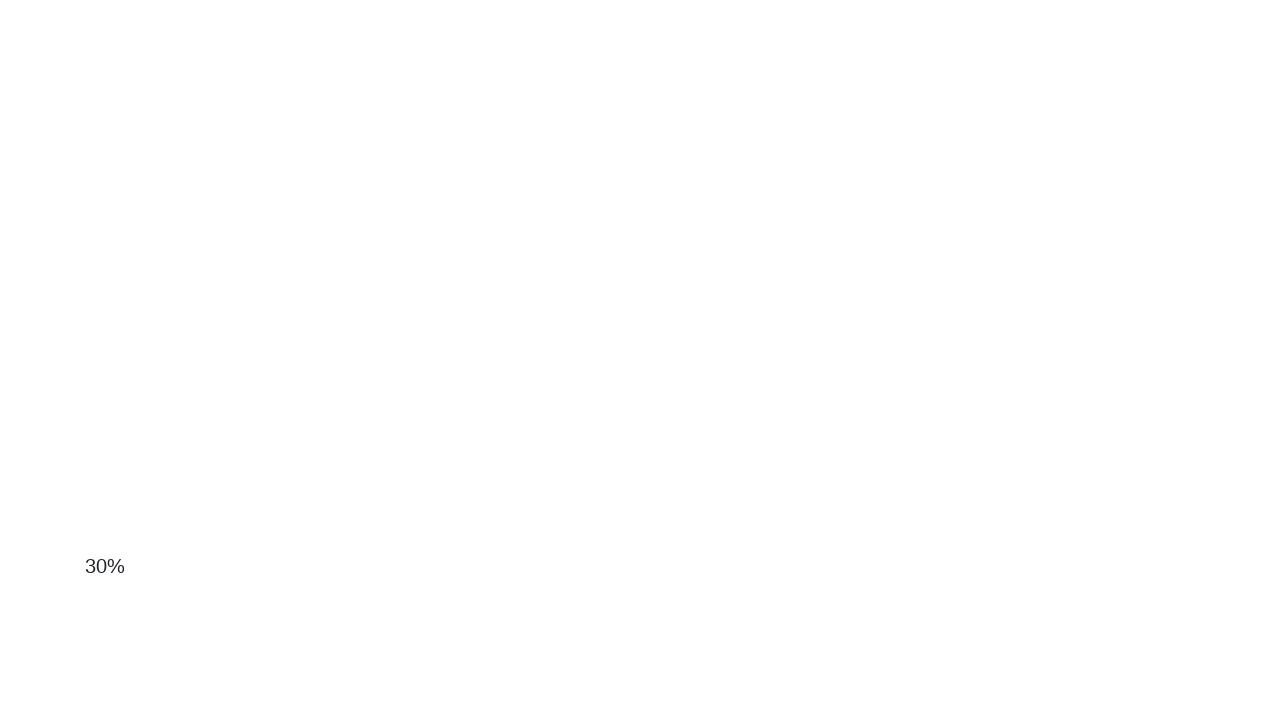

Scrolled down 100 pixels using JavaScript
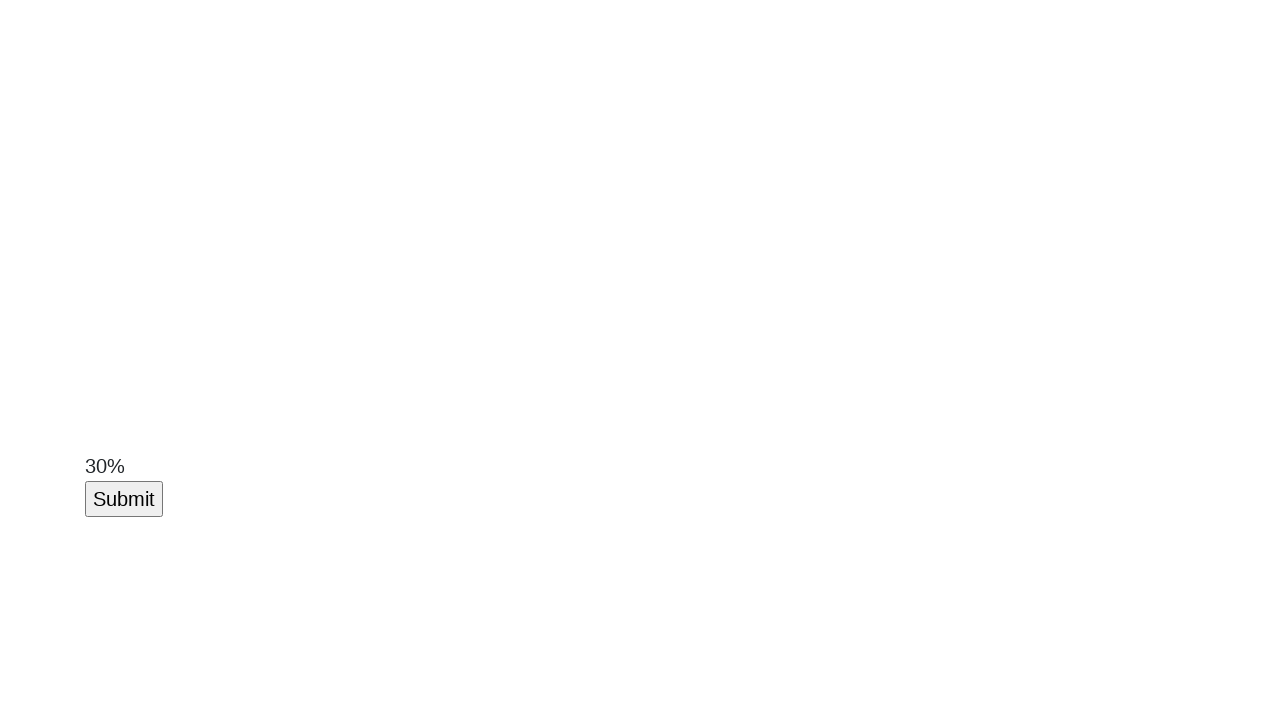

Scroll button is now visible
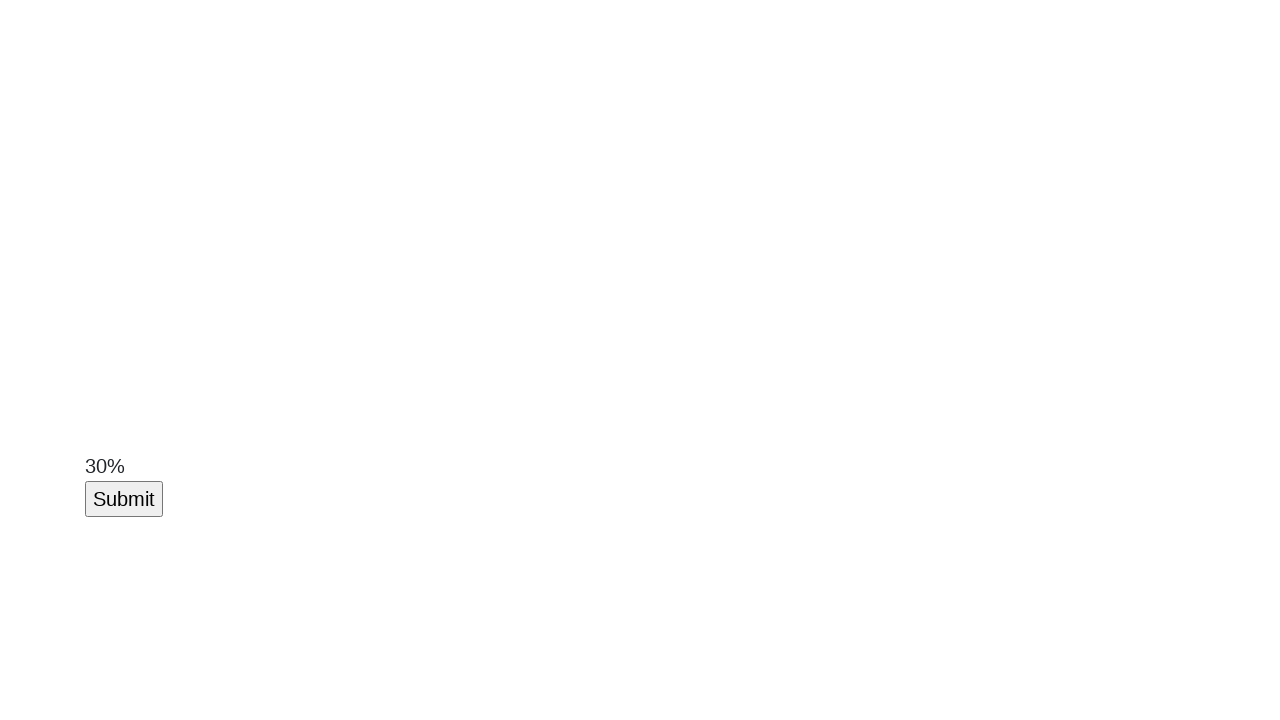

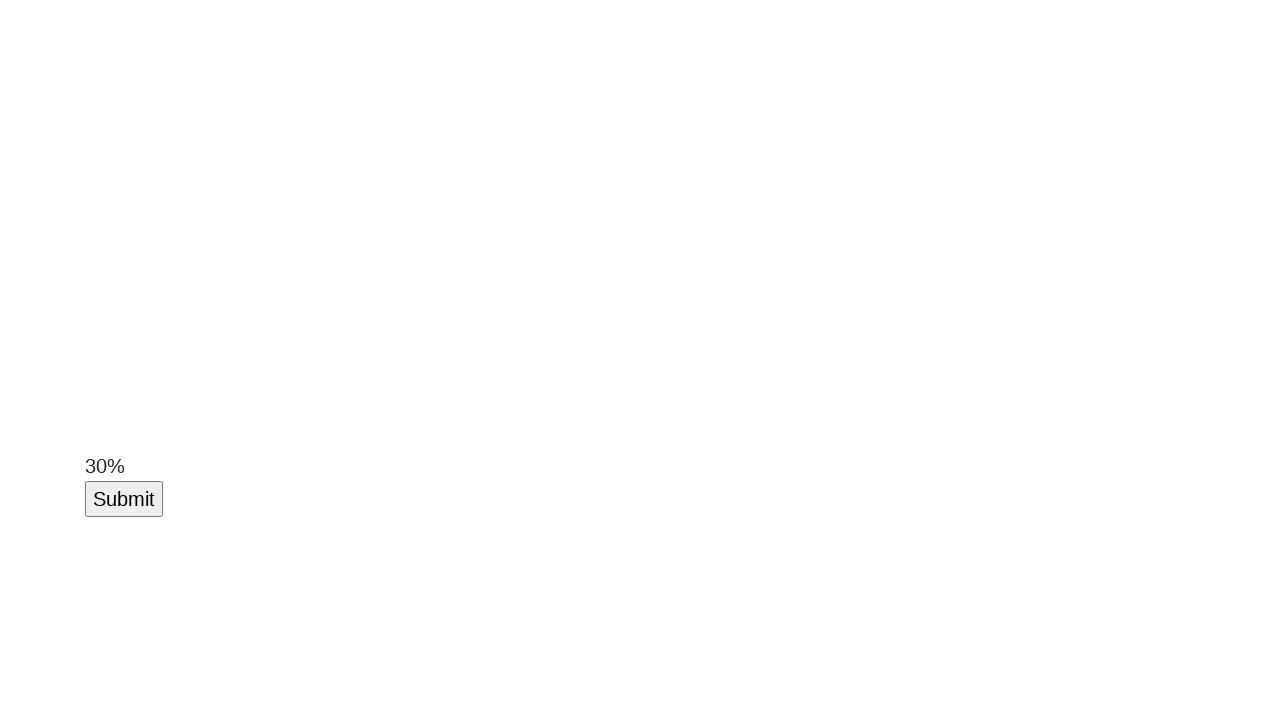